Tests the dynamic controls page by clicking the remove button to toggle/remove a checkbox and verifying the checkbox disappears and a confirmation message appears.

Starting URL: https://the-internet.herokuapp.com/dynamic_controls

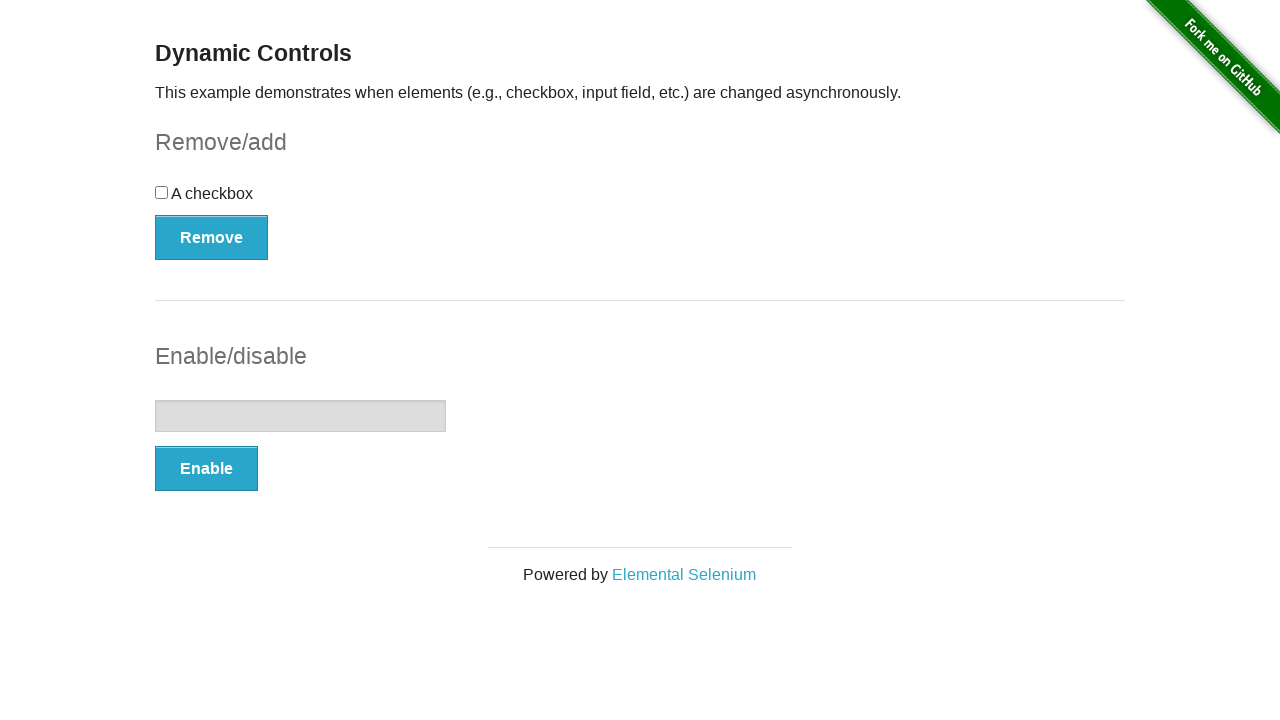

Clicked Remove button to toggle checkbox removal at (212, 237) on button[onclick='swapCheckbox()']
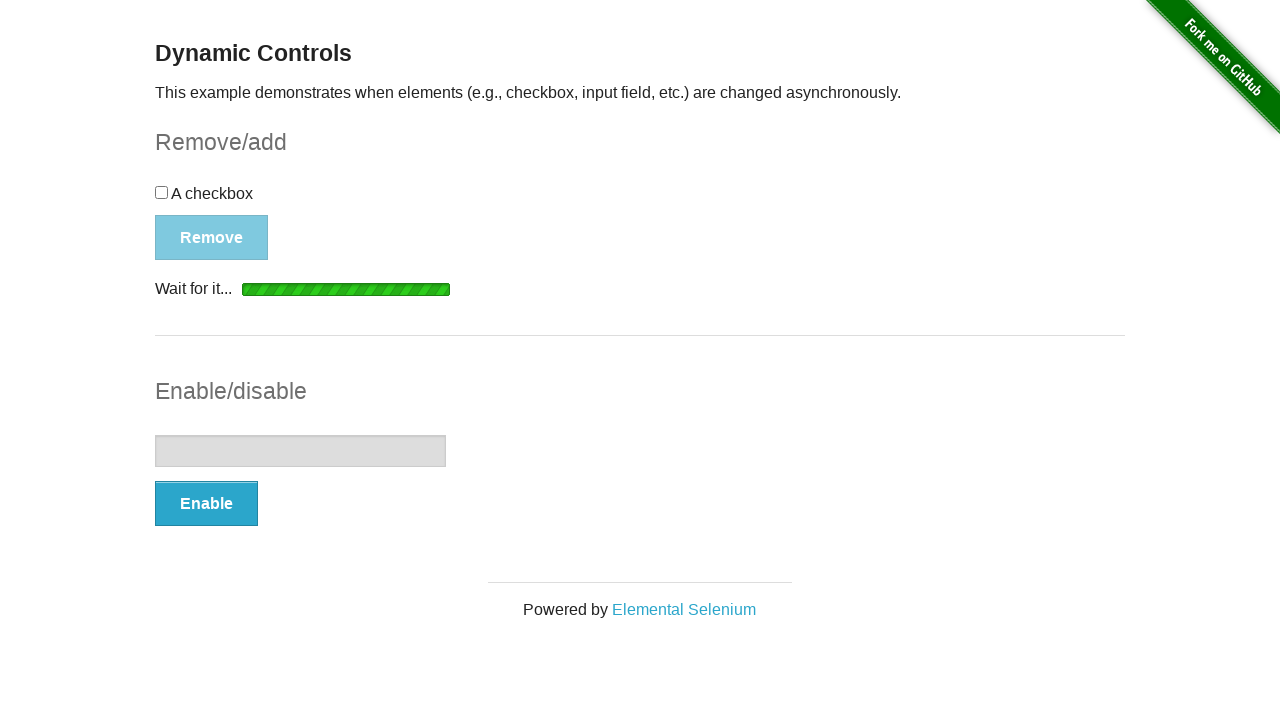

Waited for confirmation message to appear
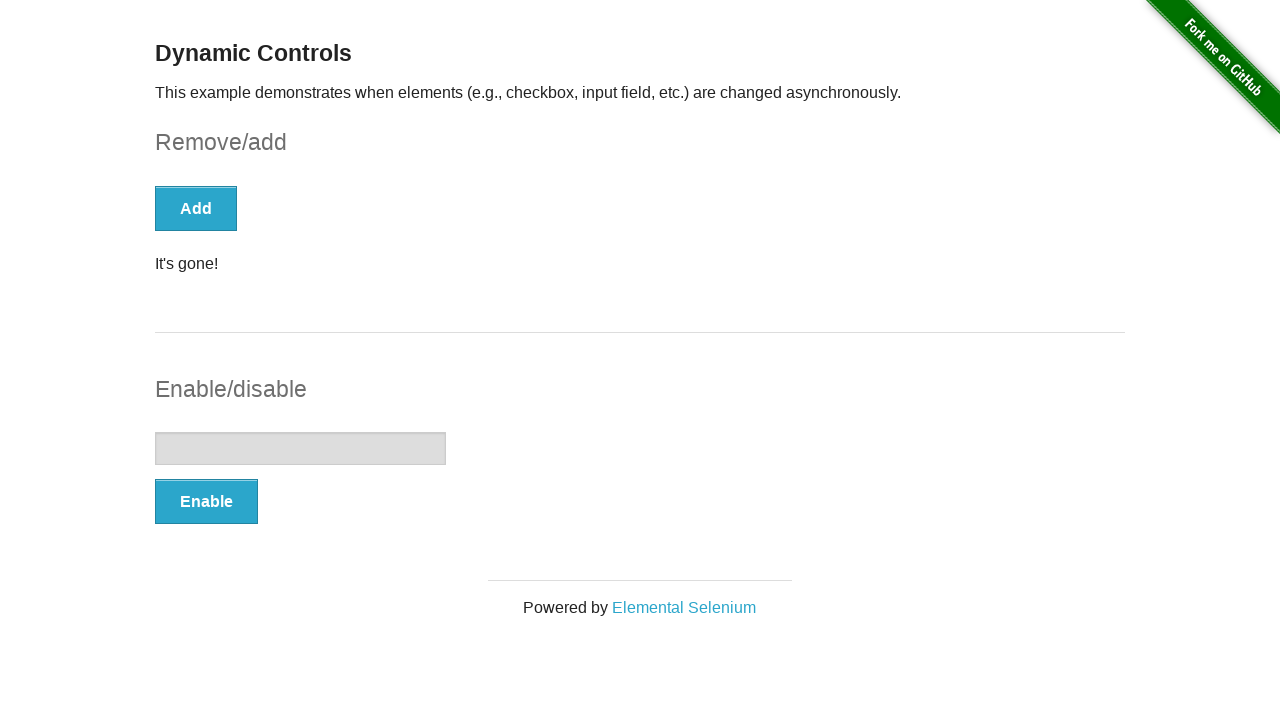

Verified checkbox is hidden/removed
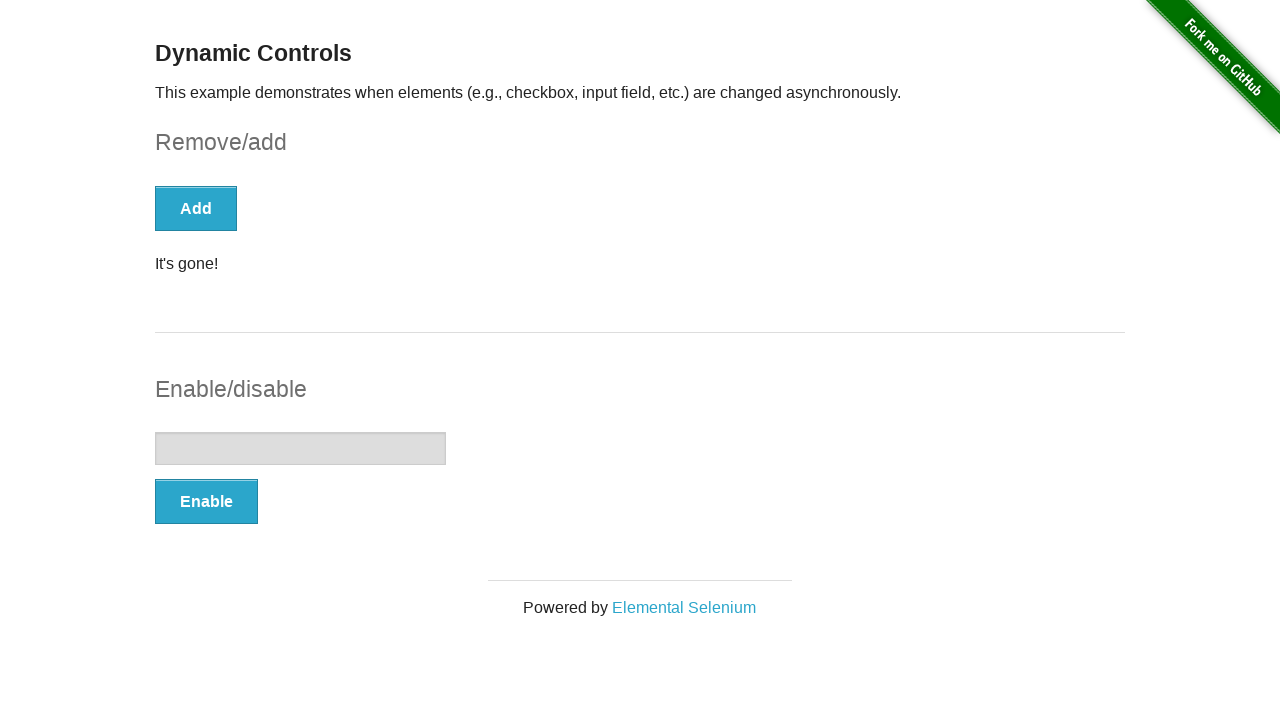

Located confirmation message element
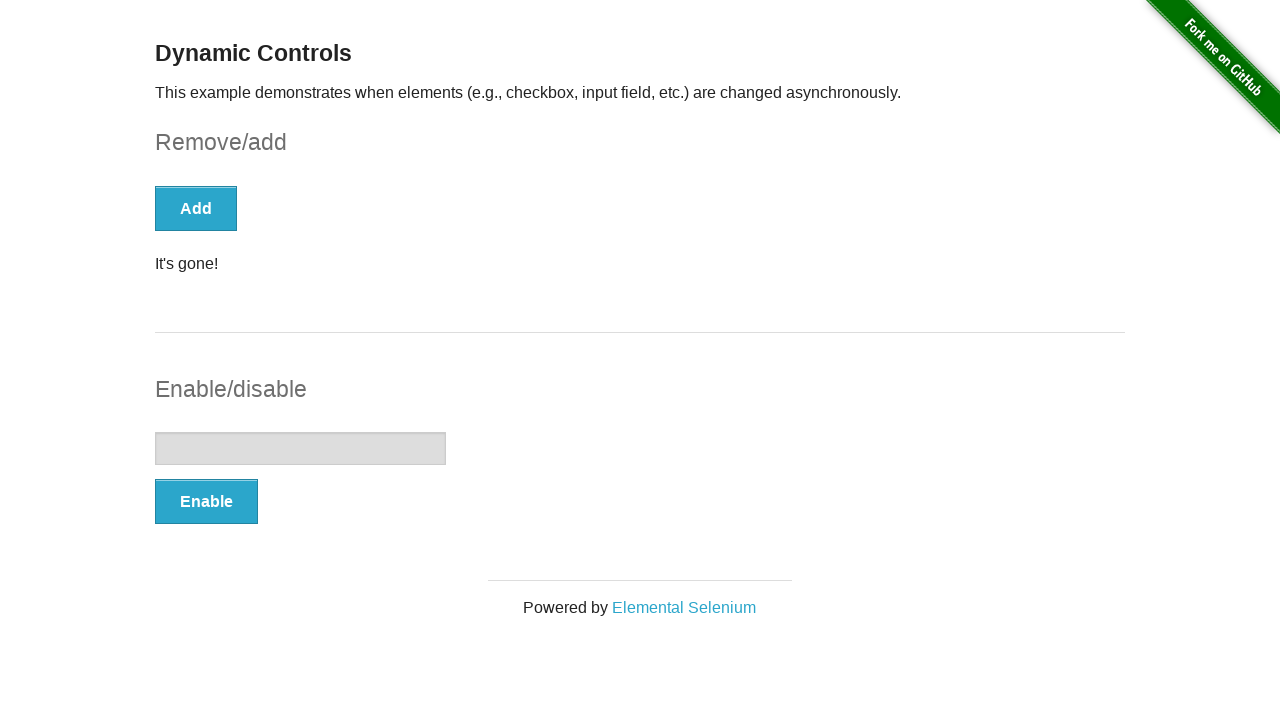

Verified confirmation message displays 'It's gone!'
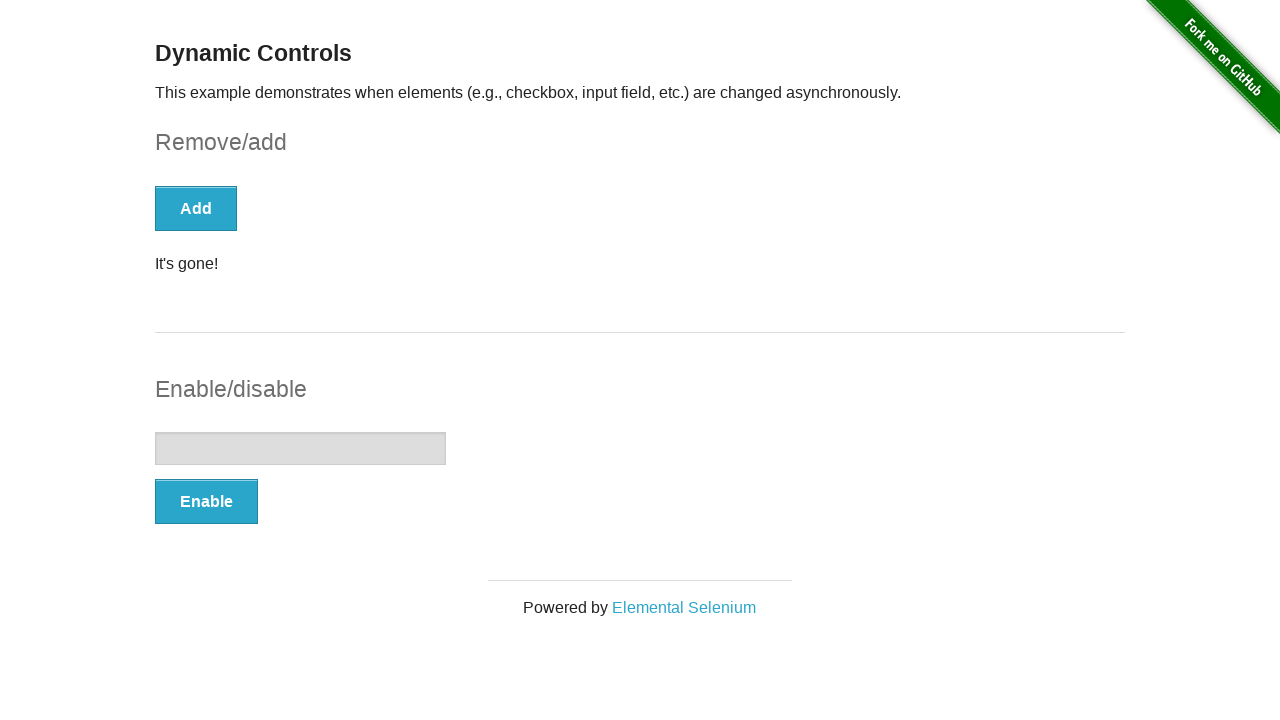

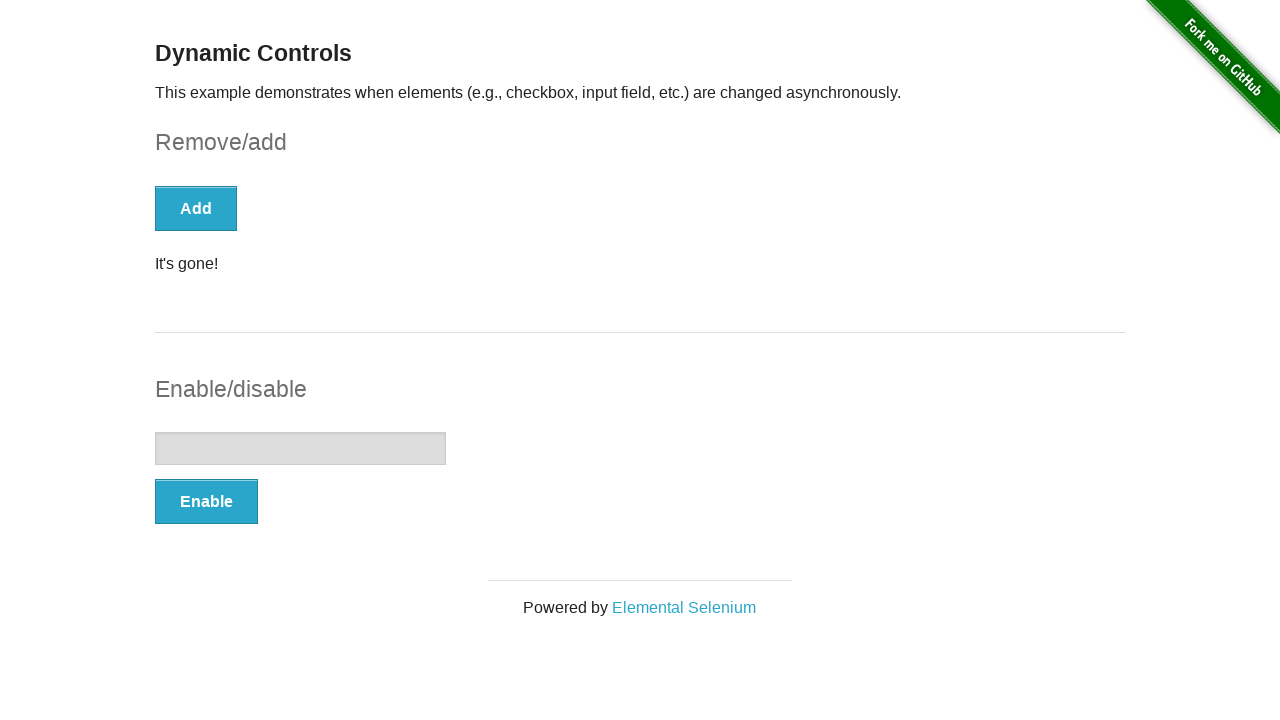